Tests the text input functionality on UI Testing Playground by entering text into an input field and clicking a button that updates its label to match the input text.

Starting URL: http://uitestingplayground.com/textinput

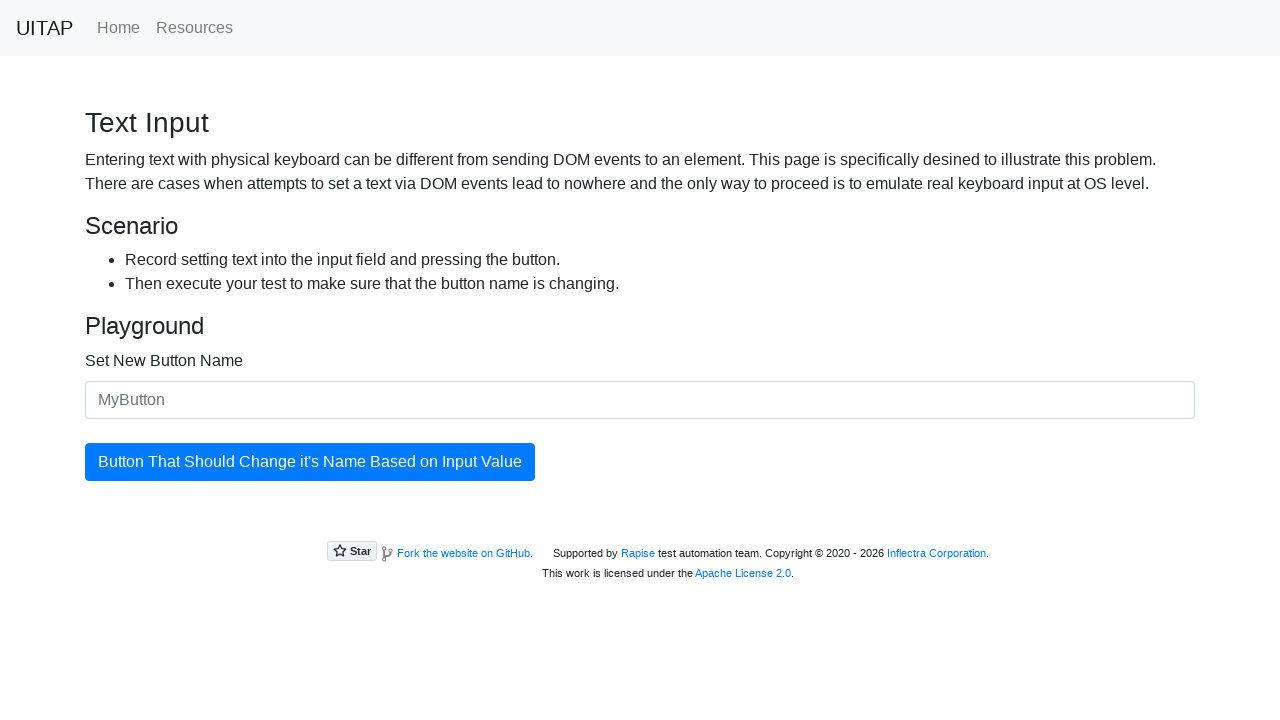

Navigated to UI Testing Playground text input page
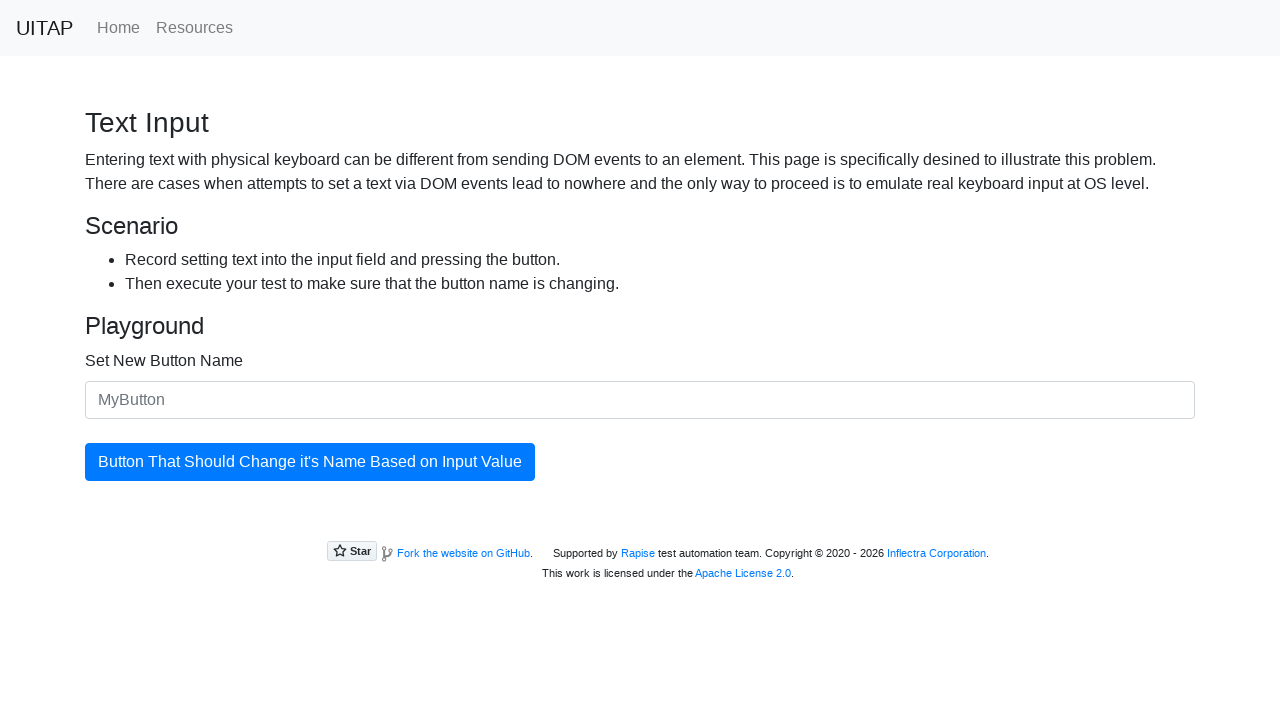

Filled input field with 'SkyPro' on #newButtonName
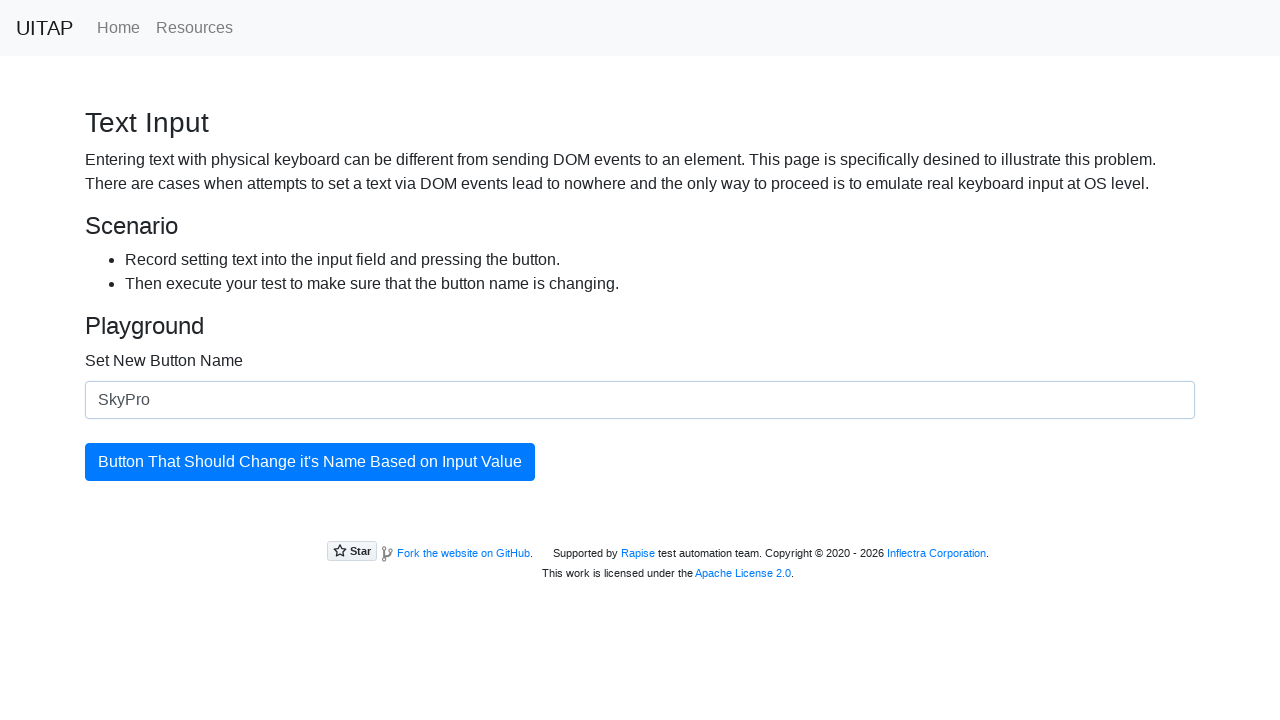

Clicked the button to update its label at (310, 462) on #updatingButton
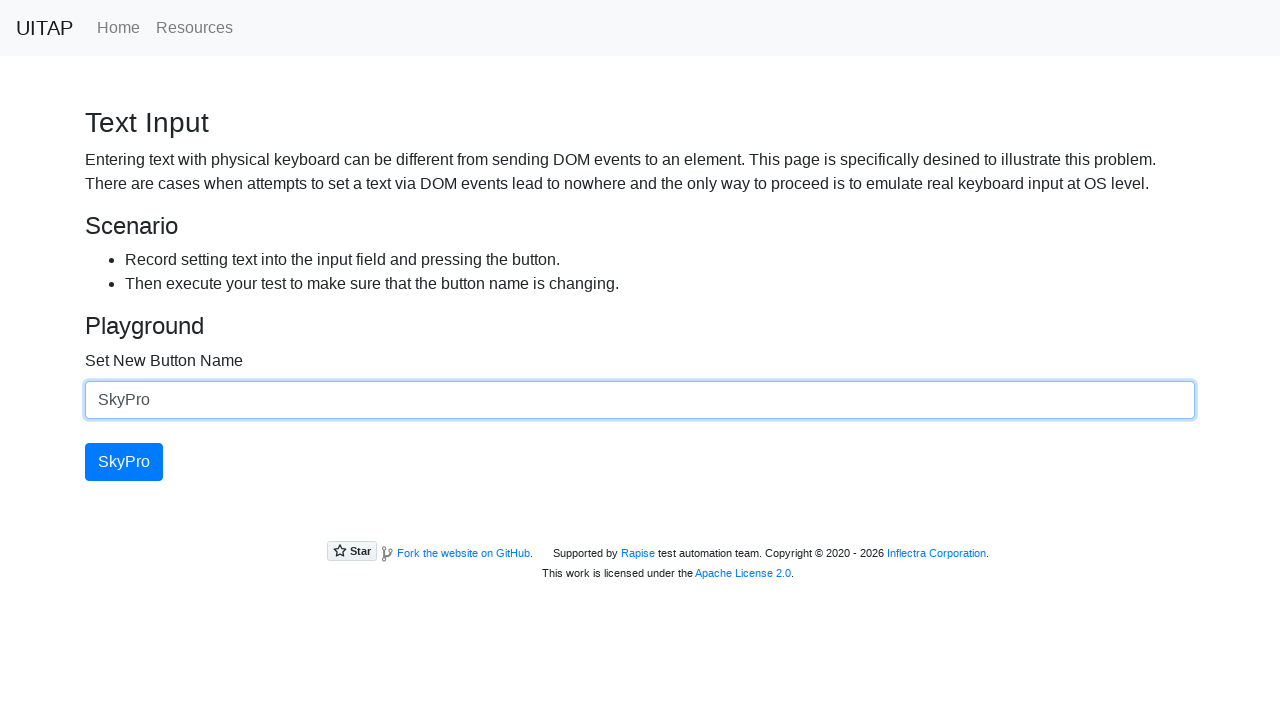

Verified button label updated to 'SkyPro'
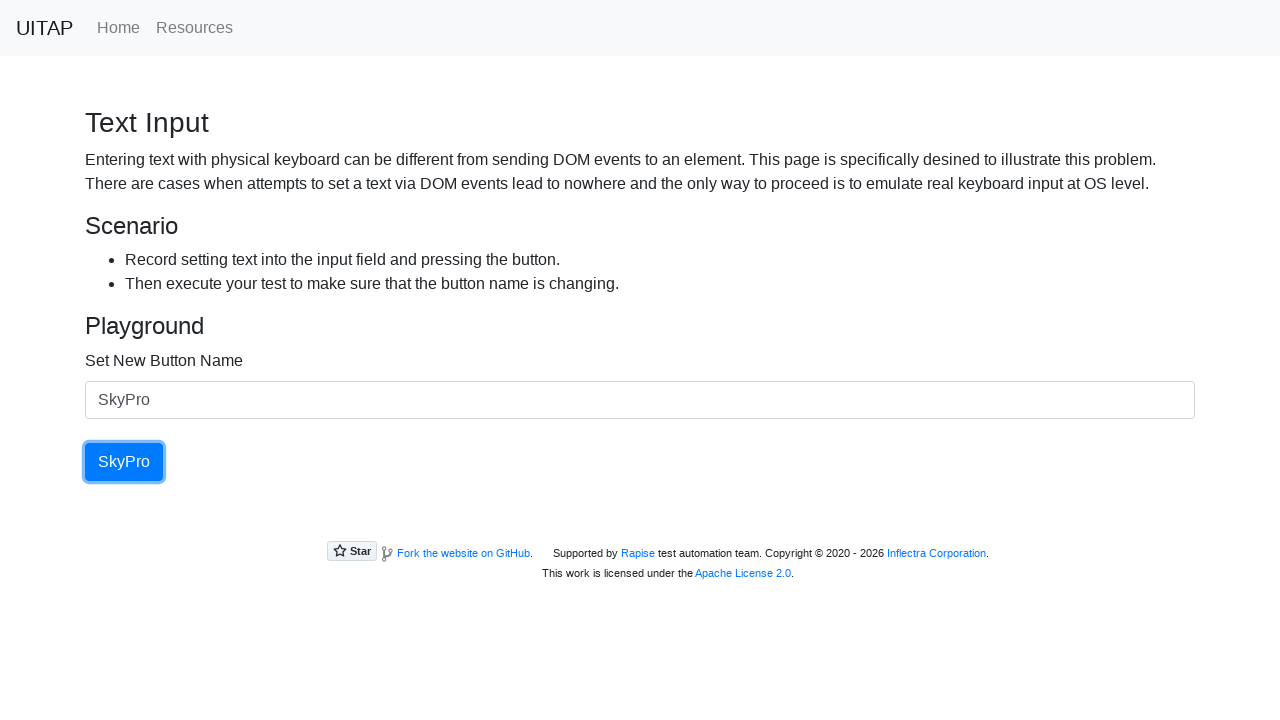

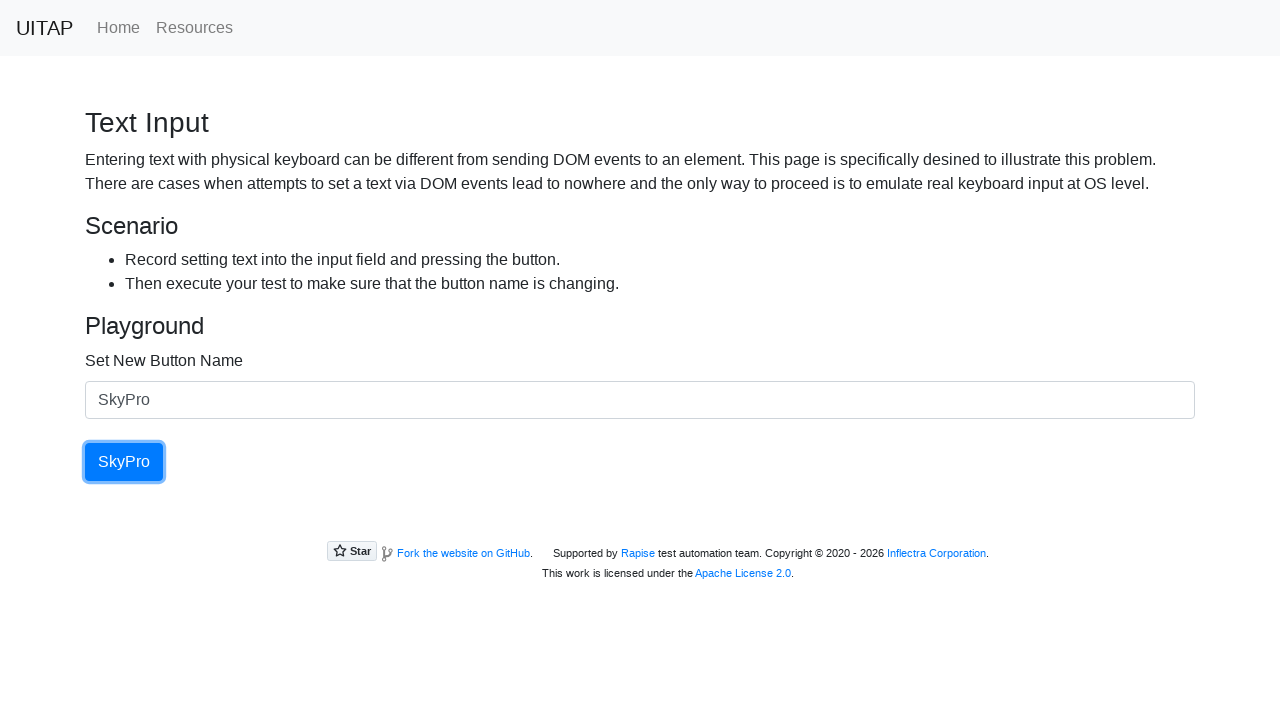